Tests opening a fresh browser session and navigating to 163.com

Starting URL: http://www.163.com

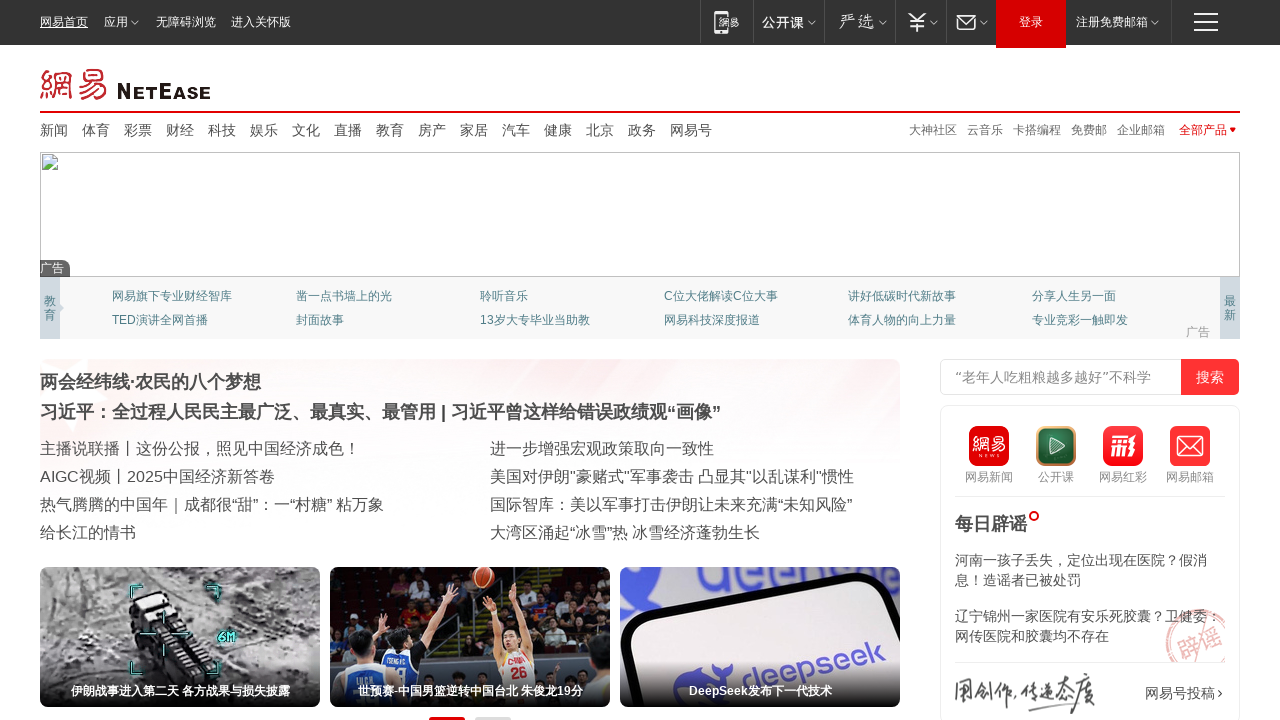

Waited for page DOM to fully load on 163.com
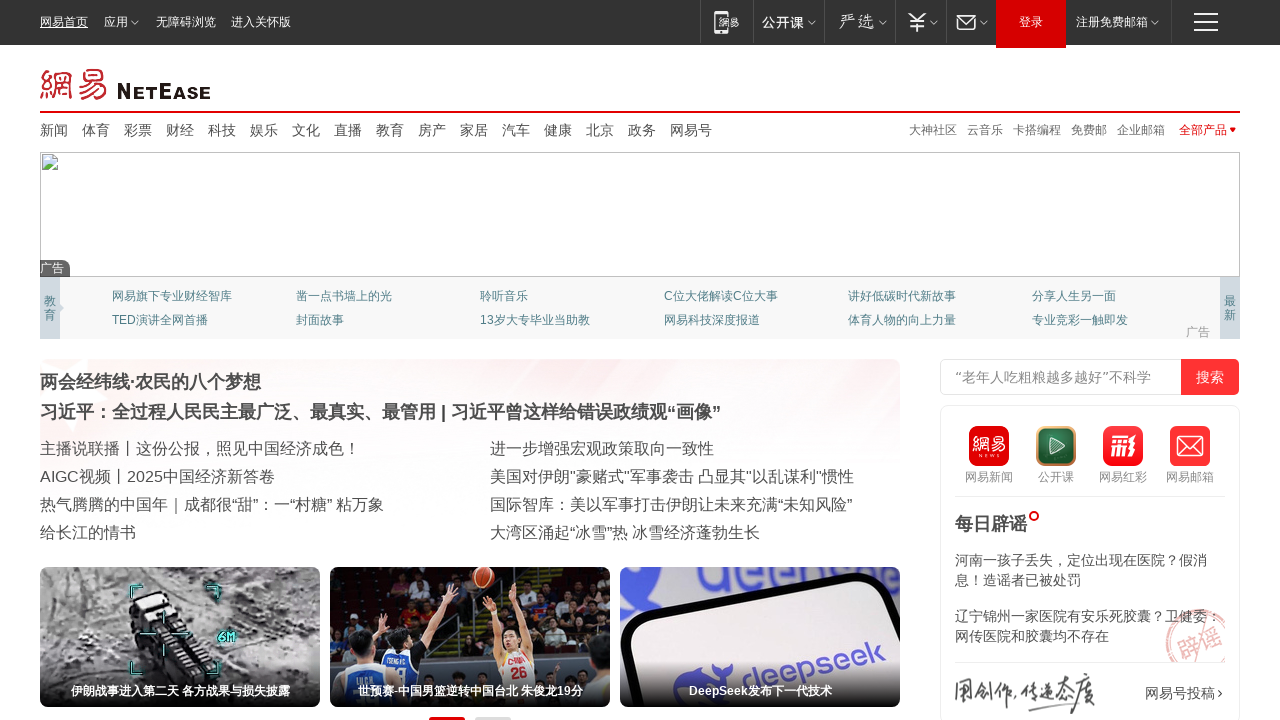

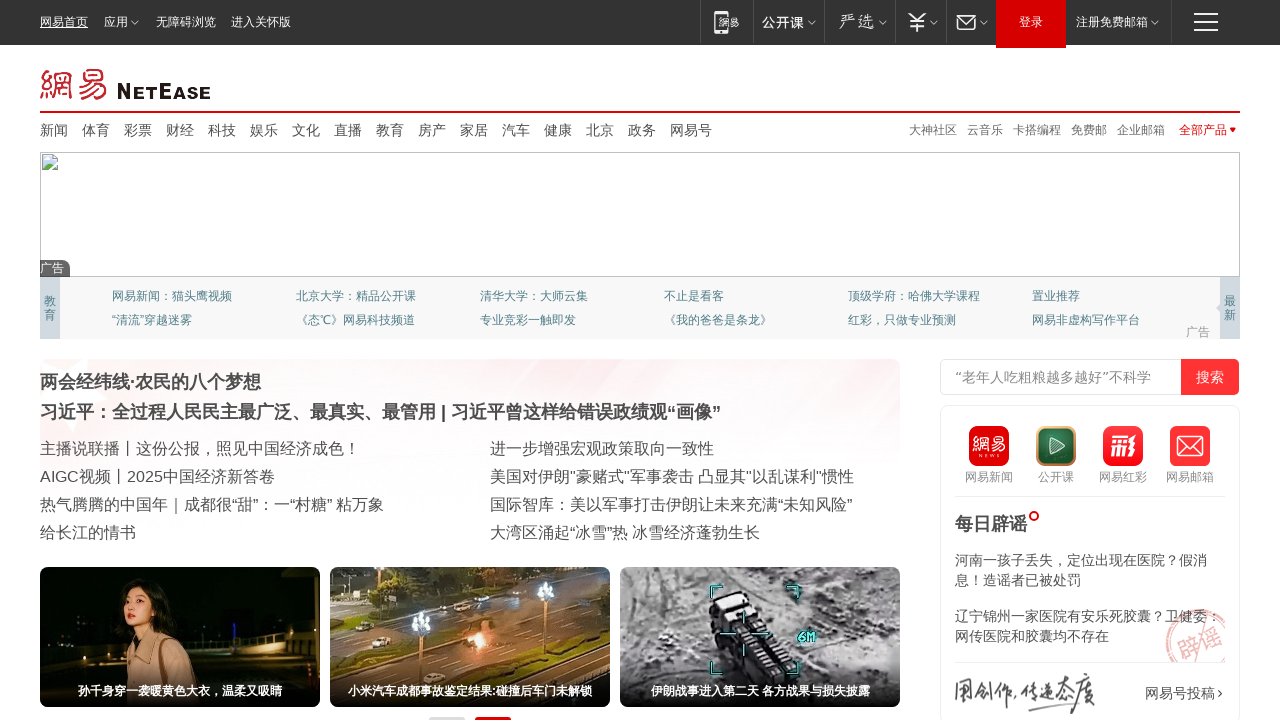